Tests radio button functionality by verifying initial state, clicking radio button 2, and verifying state after page refresh

Starting URL: https://bonigarcia.dev/selenium-webdriver-java/web-form.html

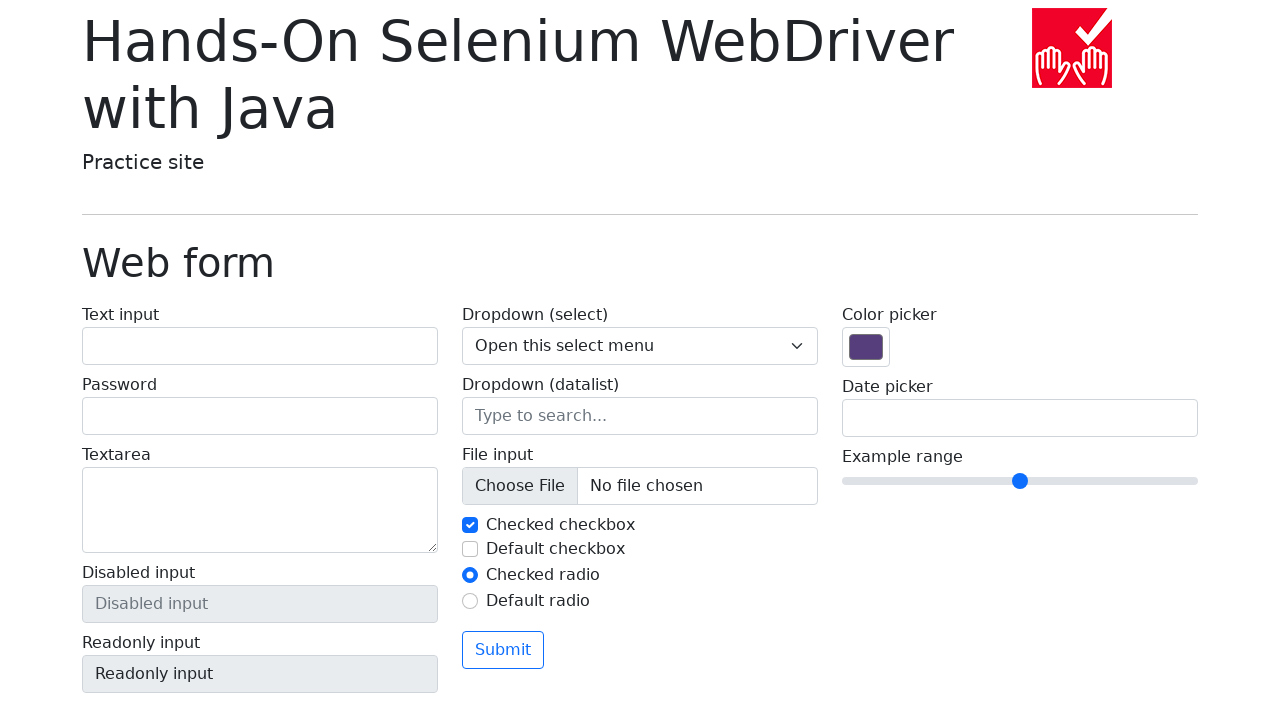

Located radio button 1 element
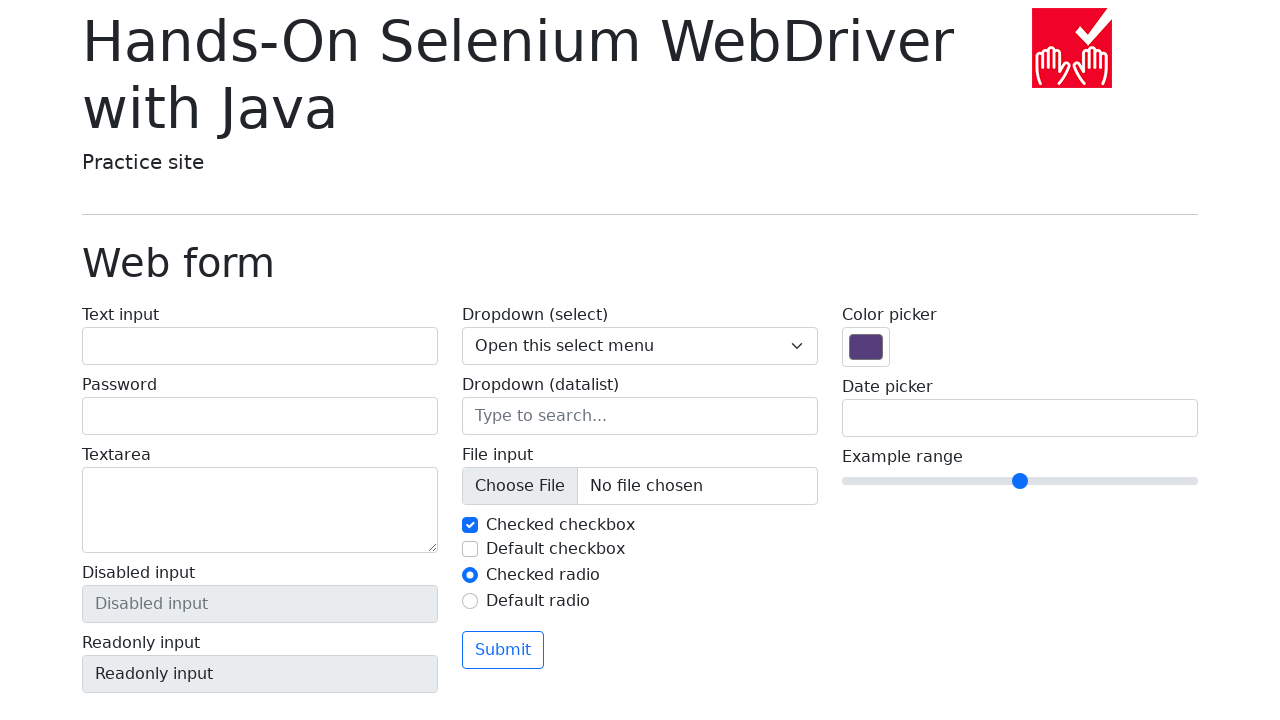

Located radio button 2 element
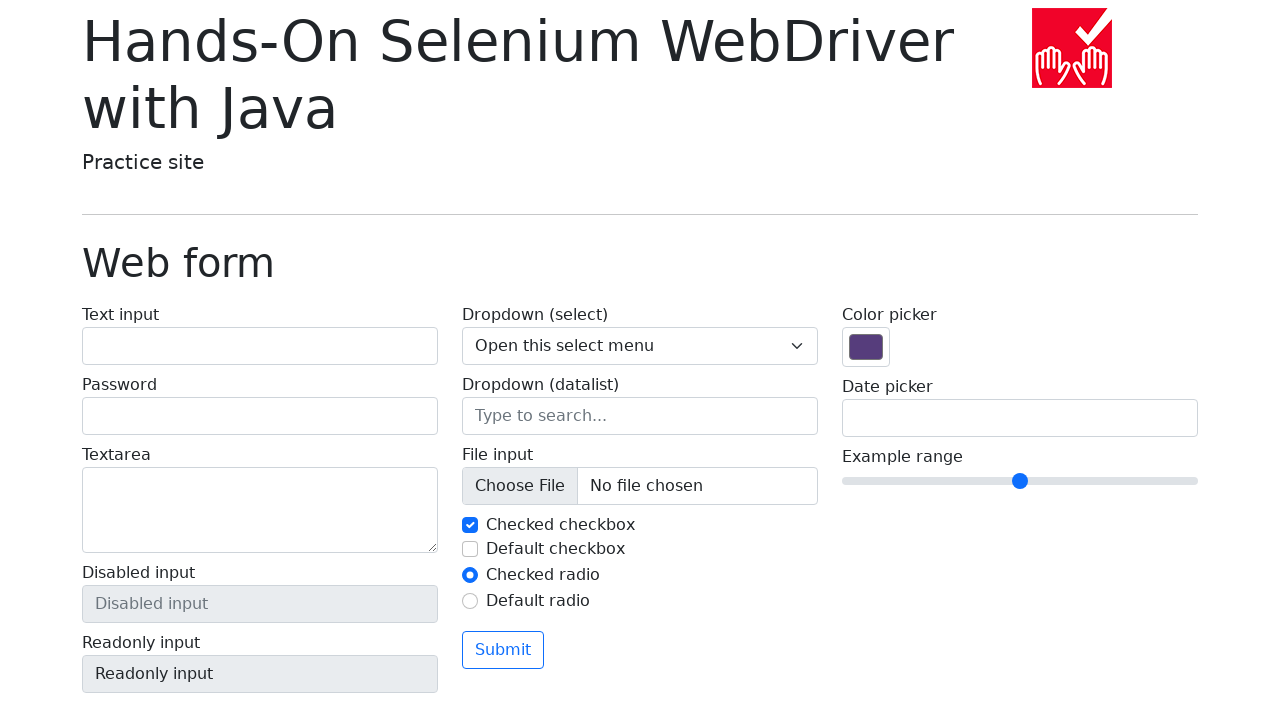

Verified radio button 1 is initially checked
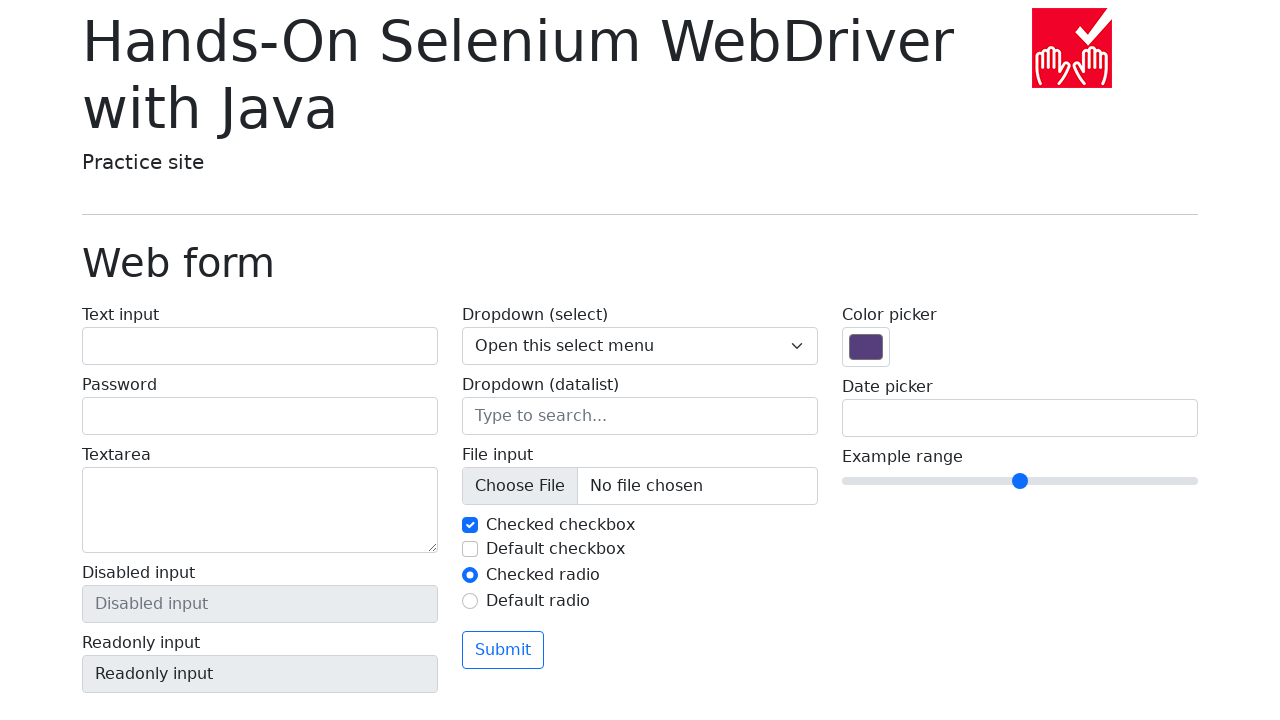

Verified radio button 2 is initially unchecked
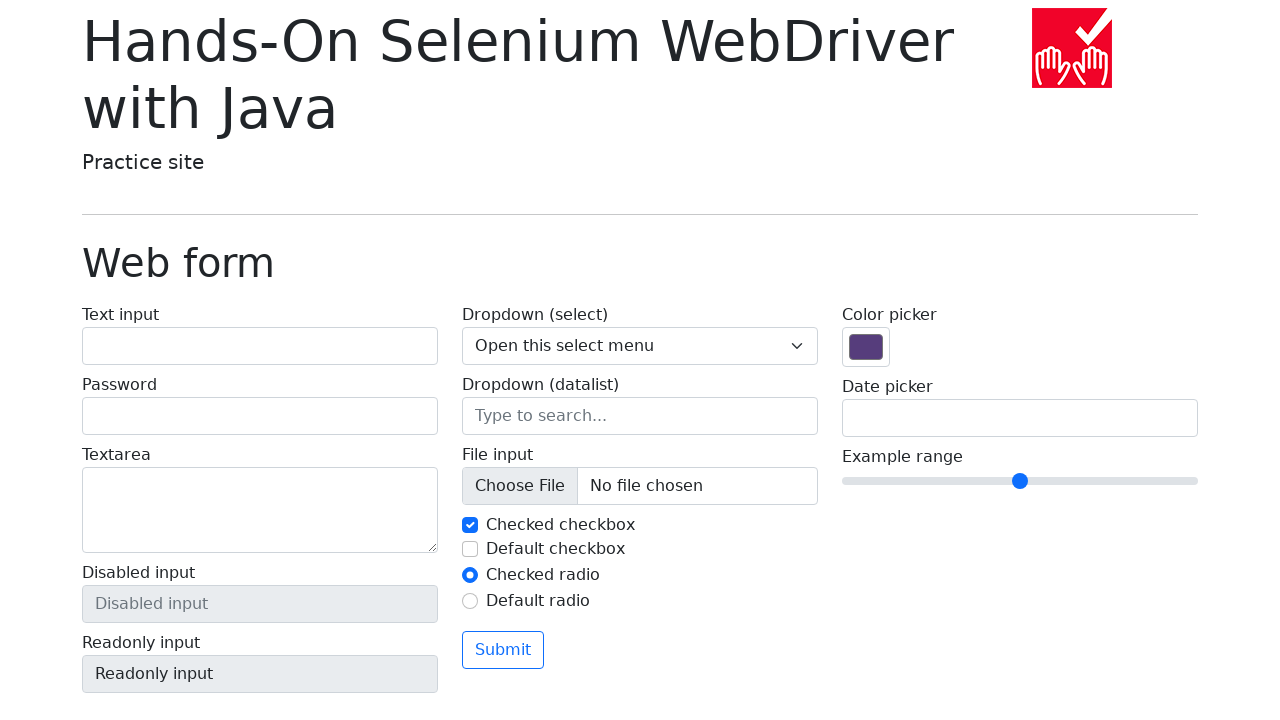

Clicked radio button 2 at (470, 601) on input#my-radio-2
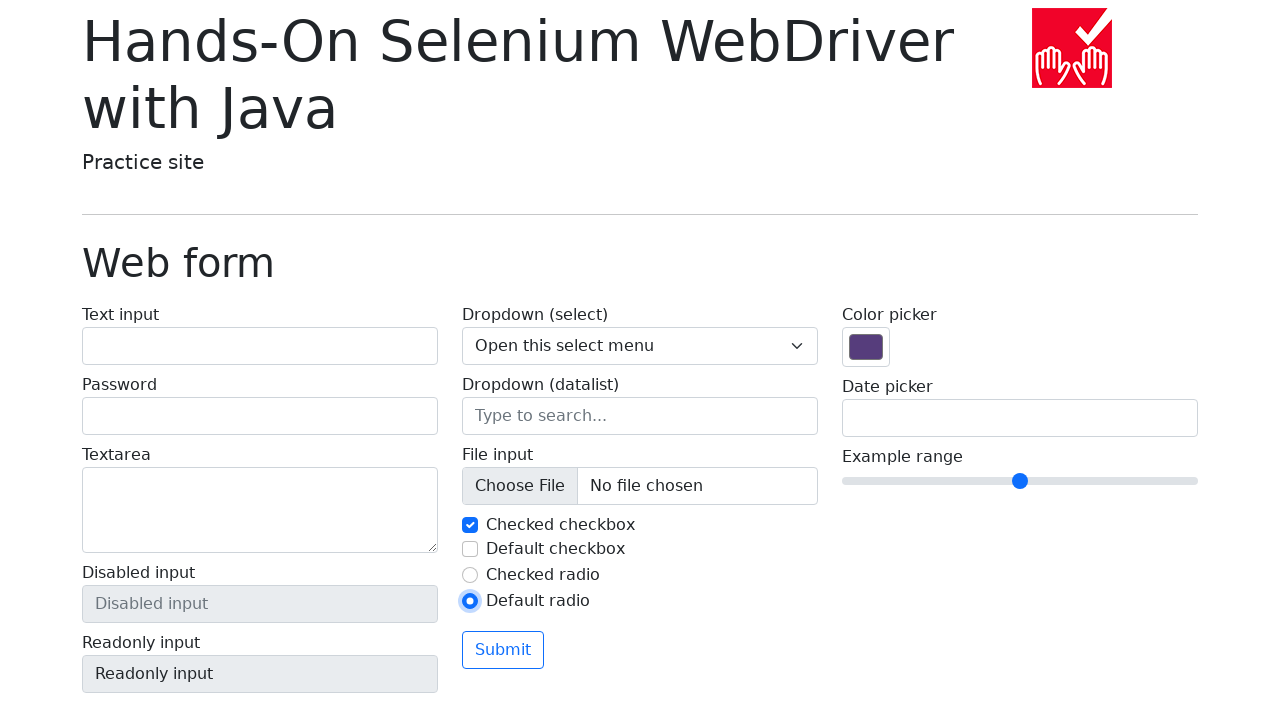

Verified radio button 2 is now checked
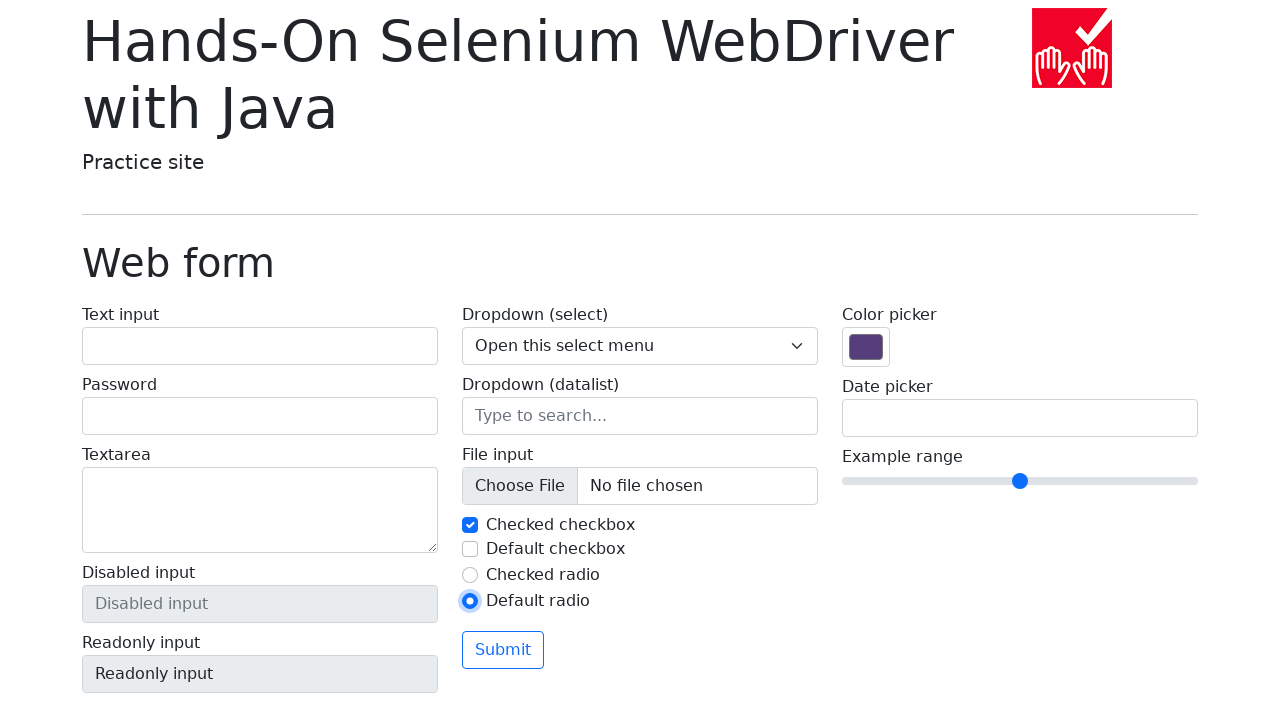

Verified radio button 1 is now unchecked
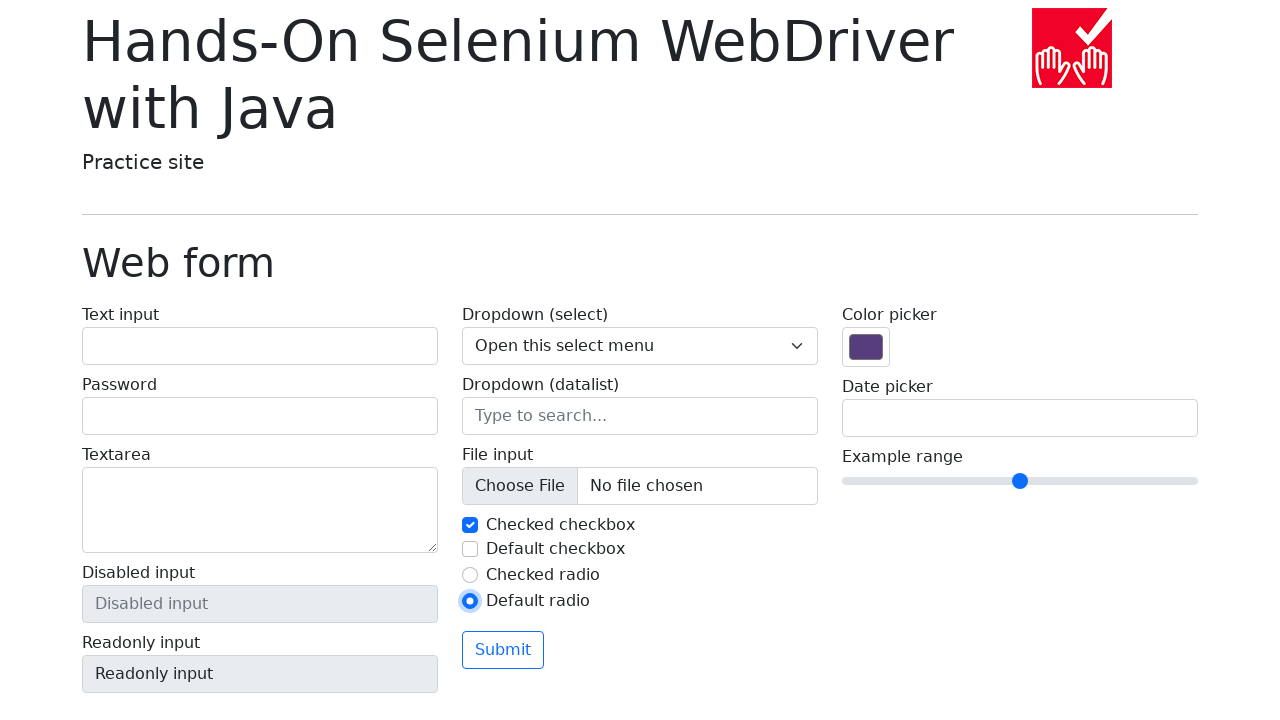

Reloaded the page
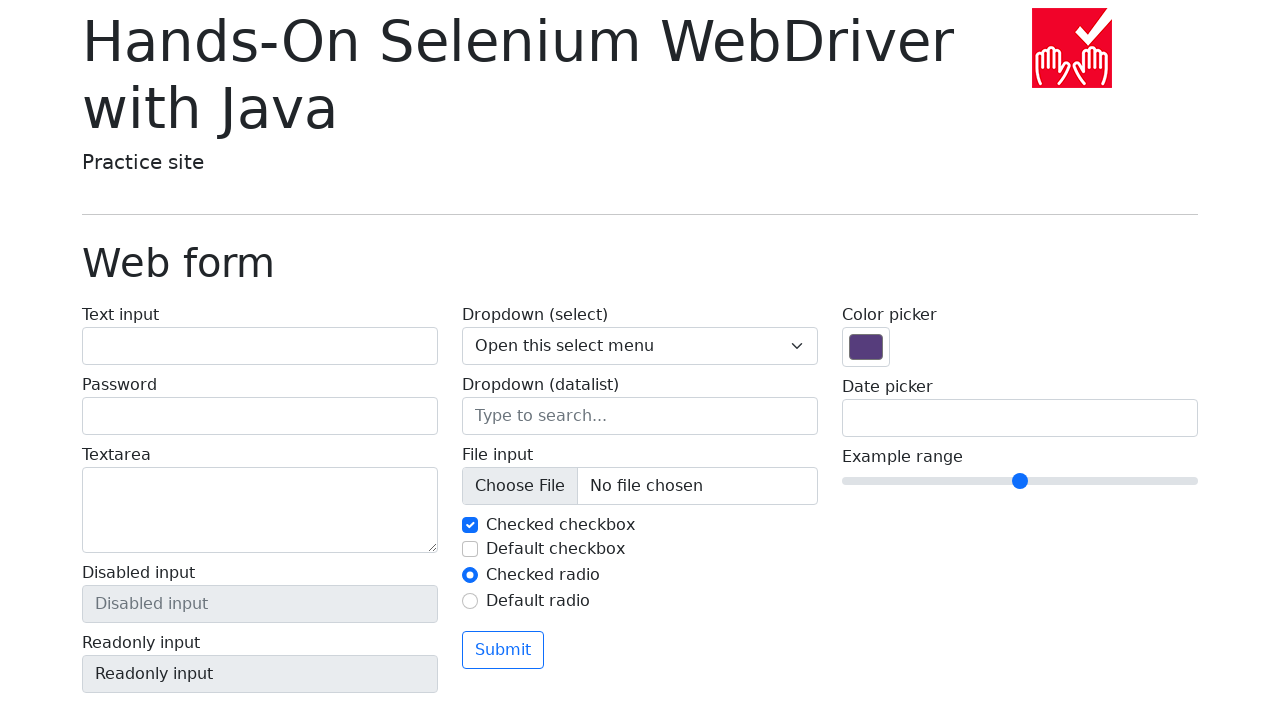

Located radio button 1 element after refresh
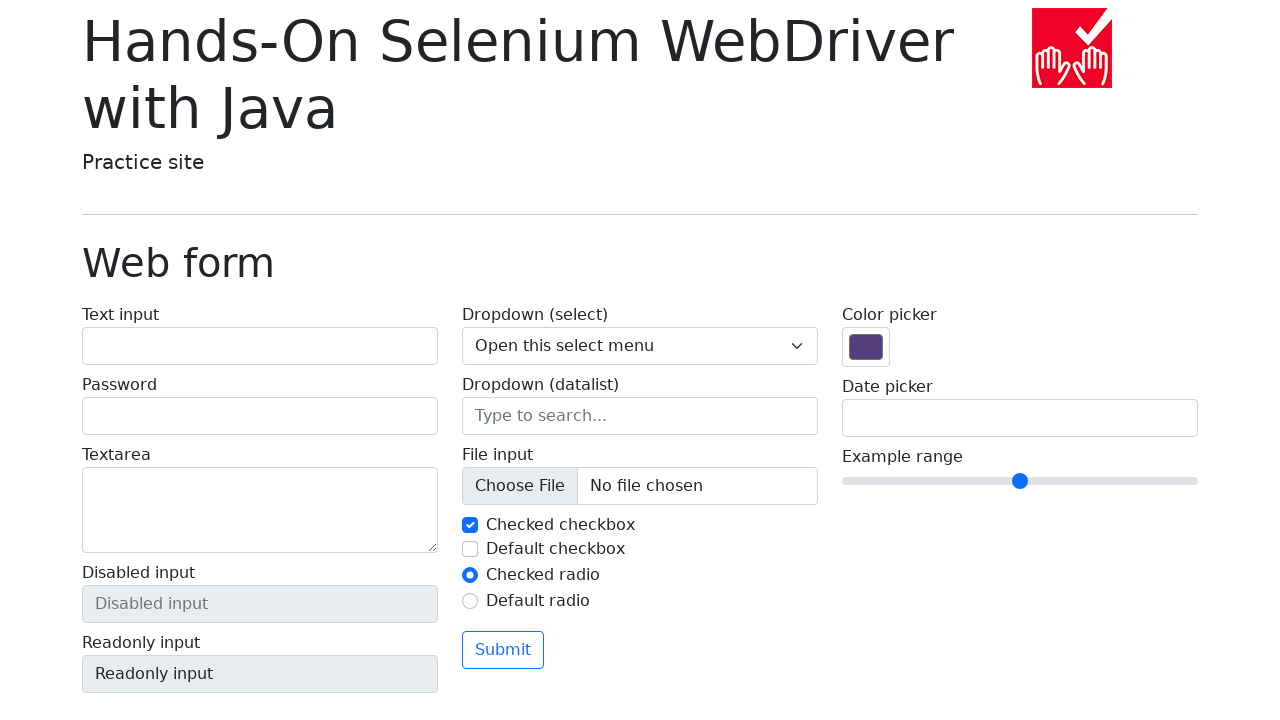

Located radio button 2 element after refresh
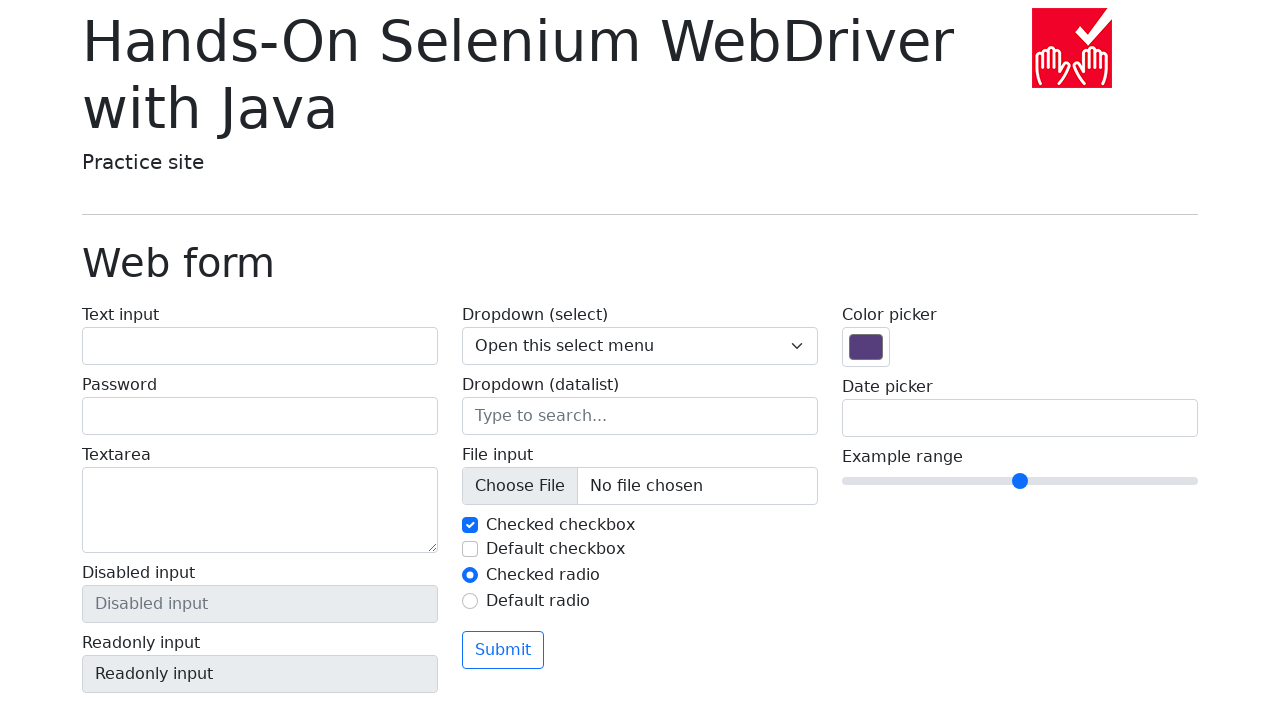

Verified radio button 1 is checked after page refresh
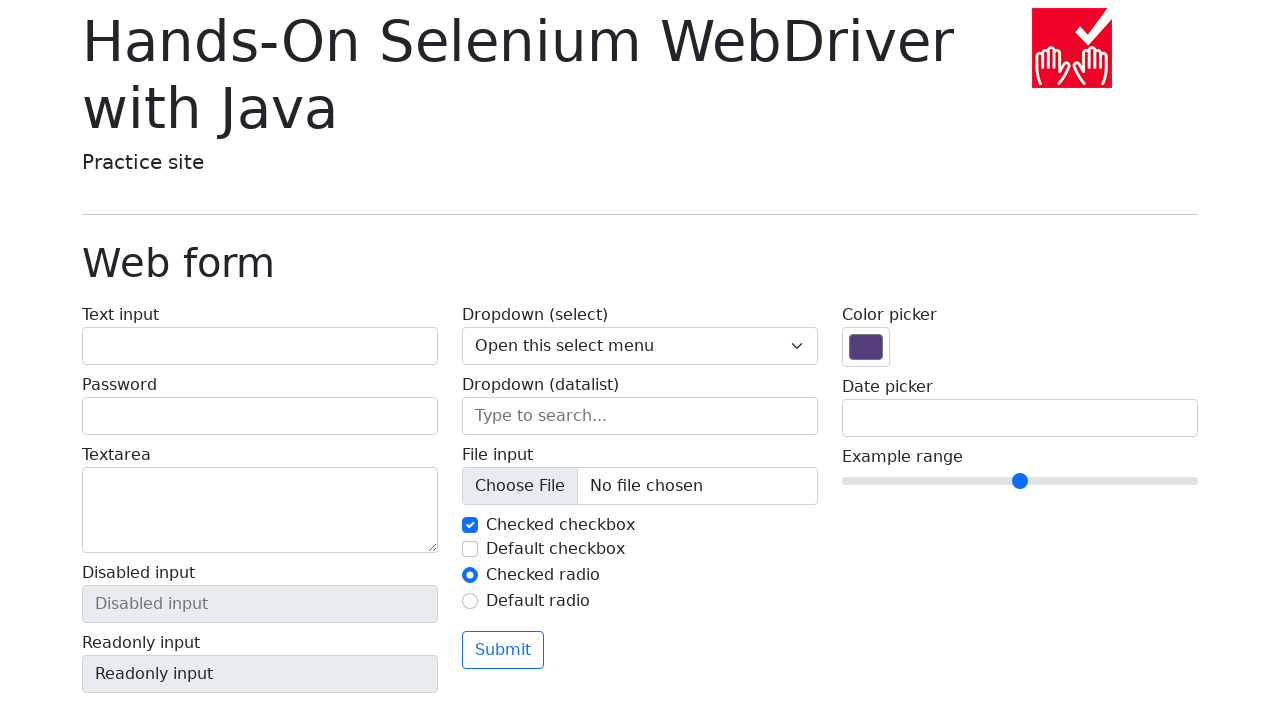

Verified radio button 2 is unchecked after page refresh
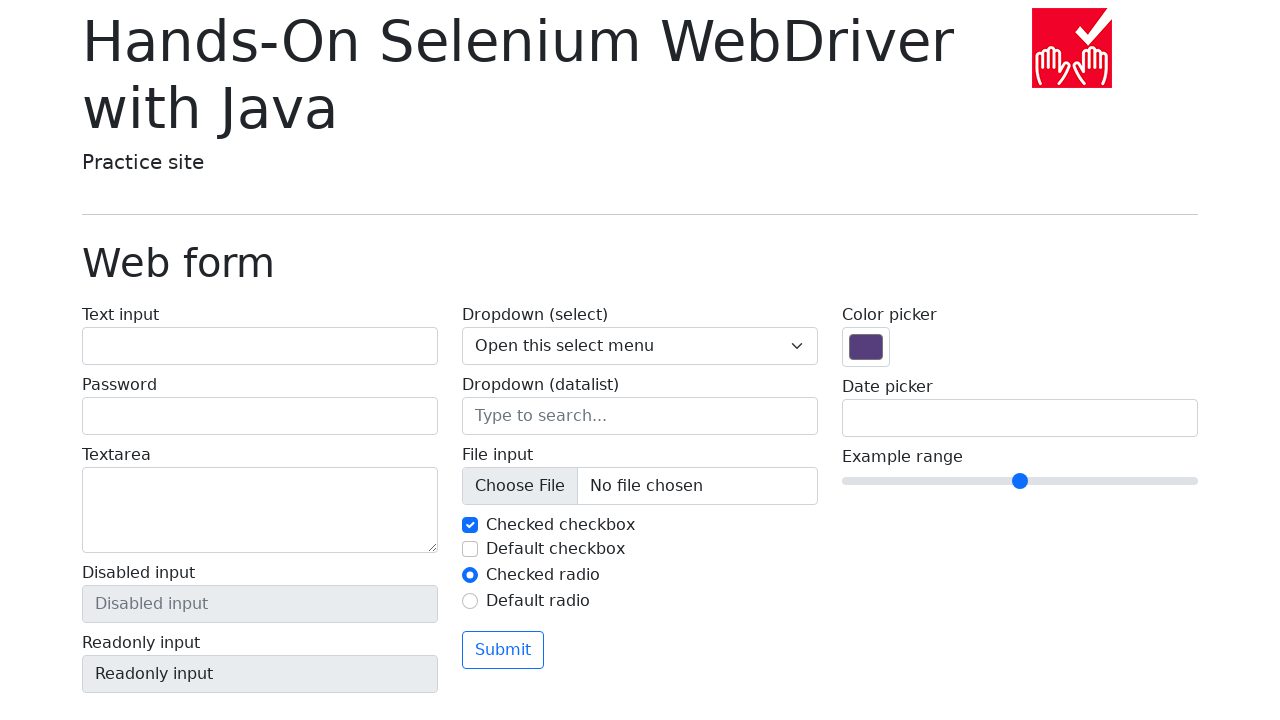

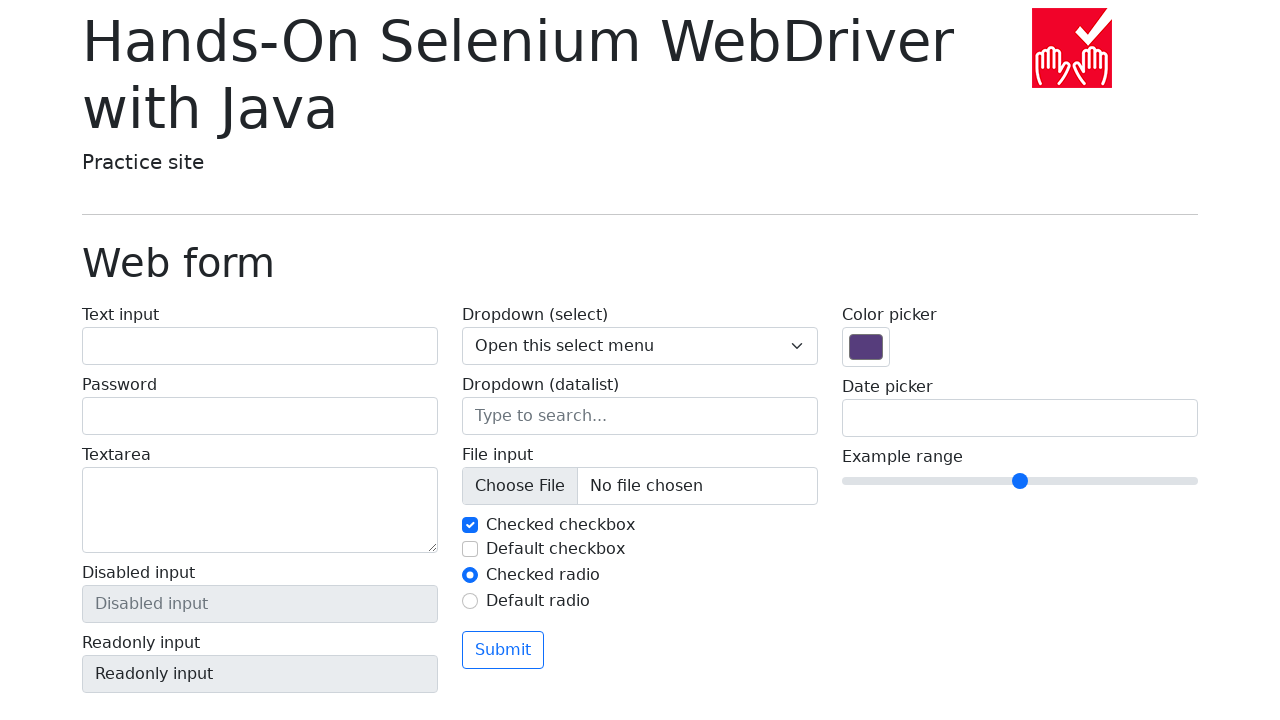